Tests PyPI search functionality by entering a search query and submitting the search form

Starting URL: https://pypi.org/

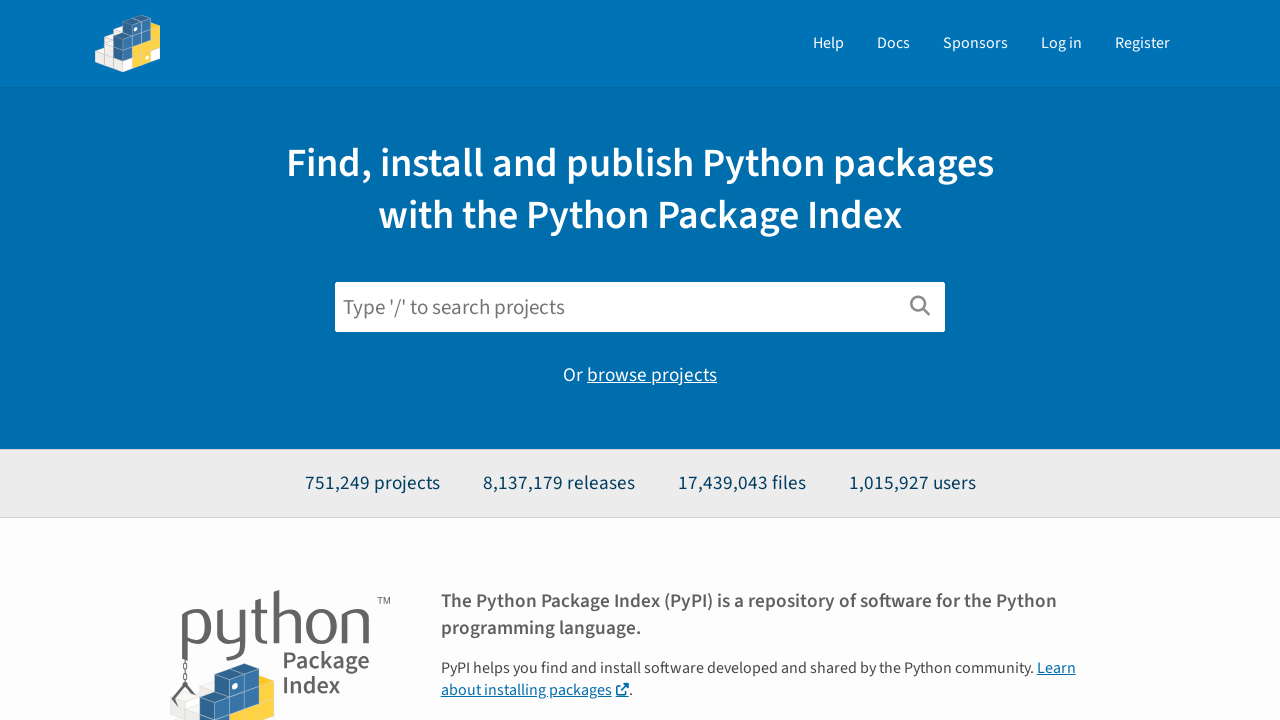

Search input field is visible on PyPI homepage
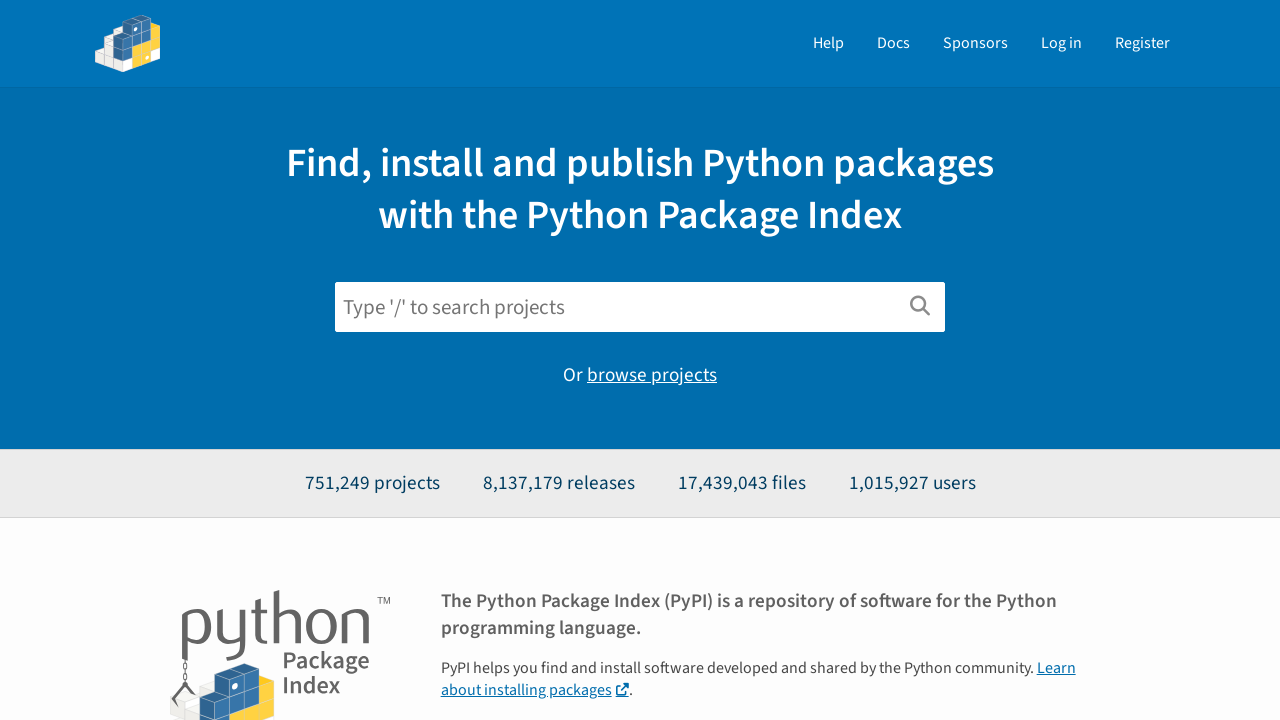

Filled search field with 'Can Birlik' on input[name='q']
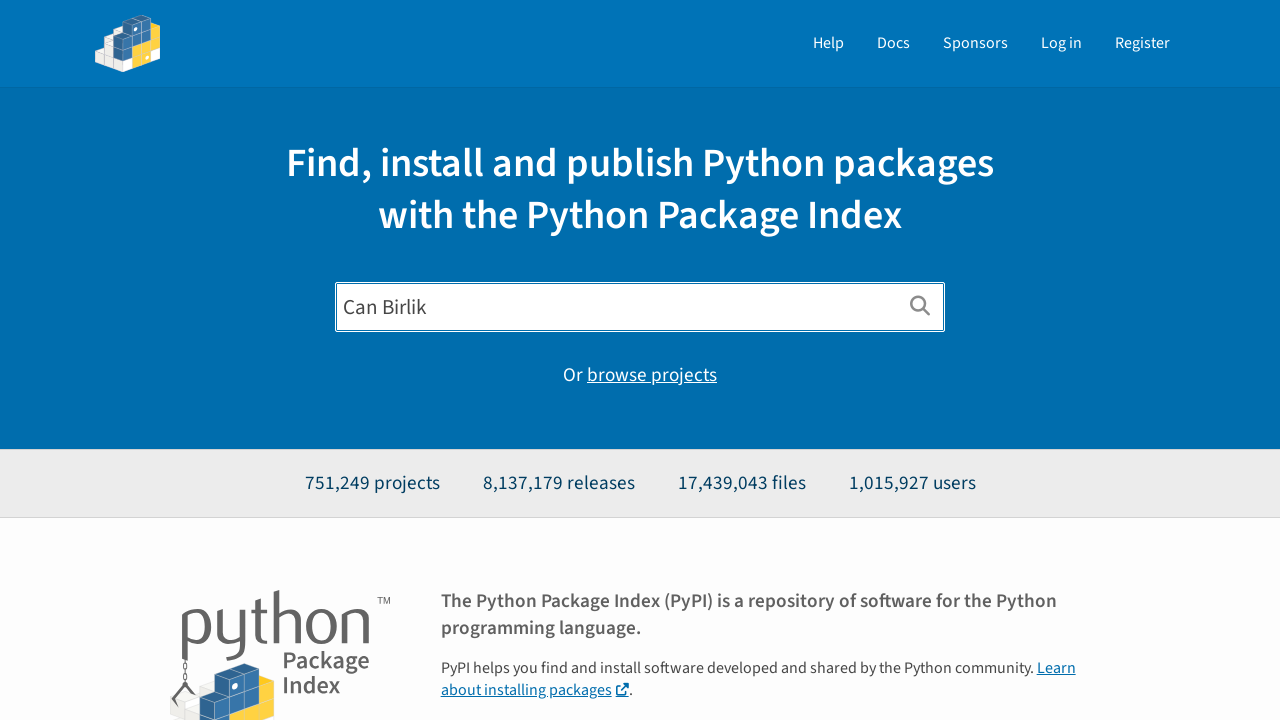

Submitted search query by pressing Enter on input[name='q']
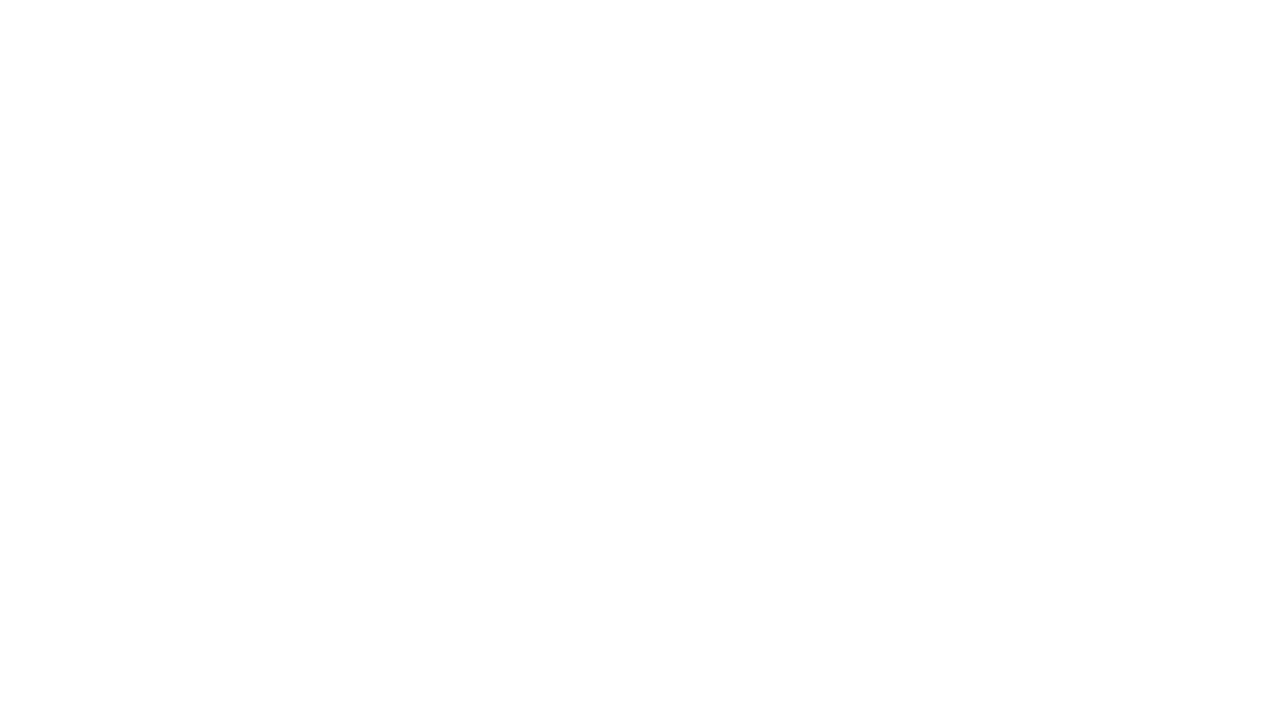

Search results page loaded (network idle)
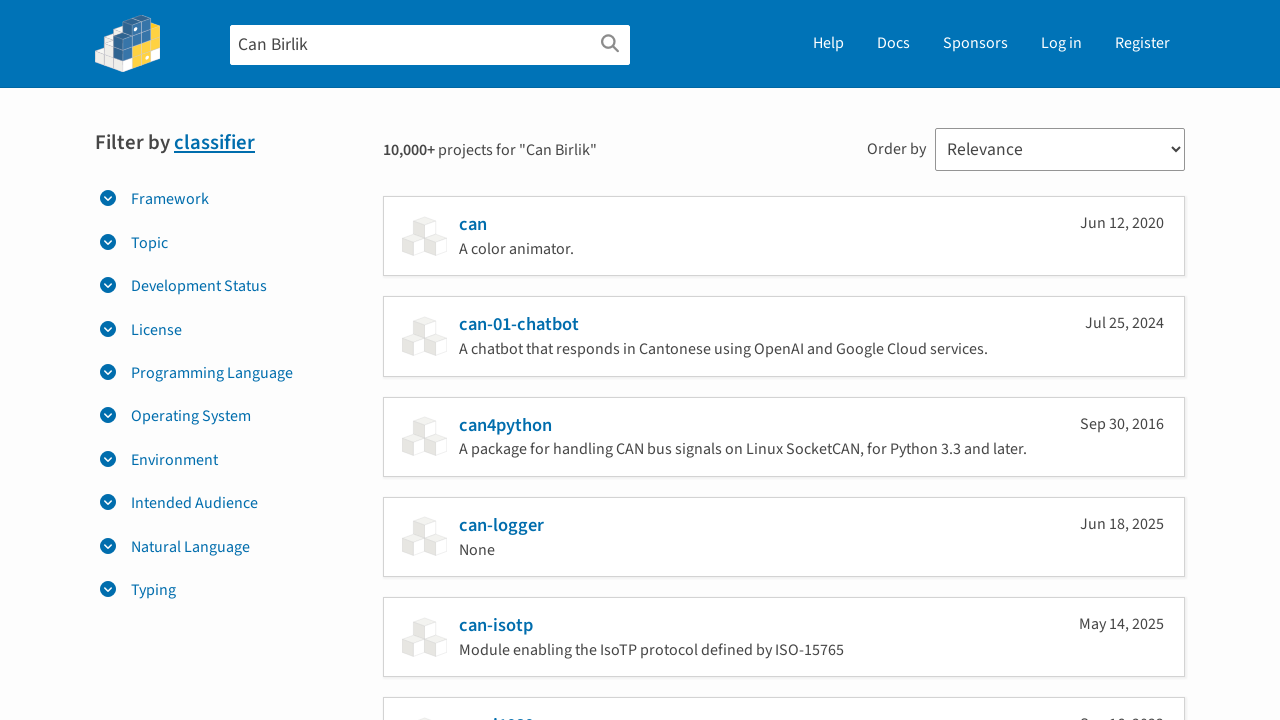

Verified search results were returned (no 'no results' message)
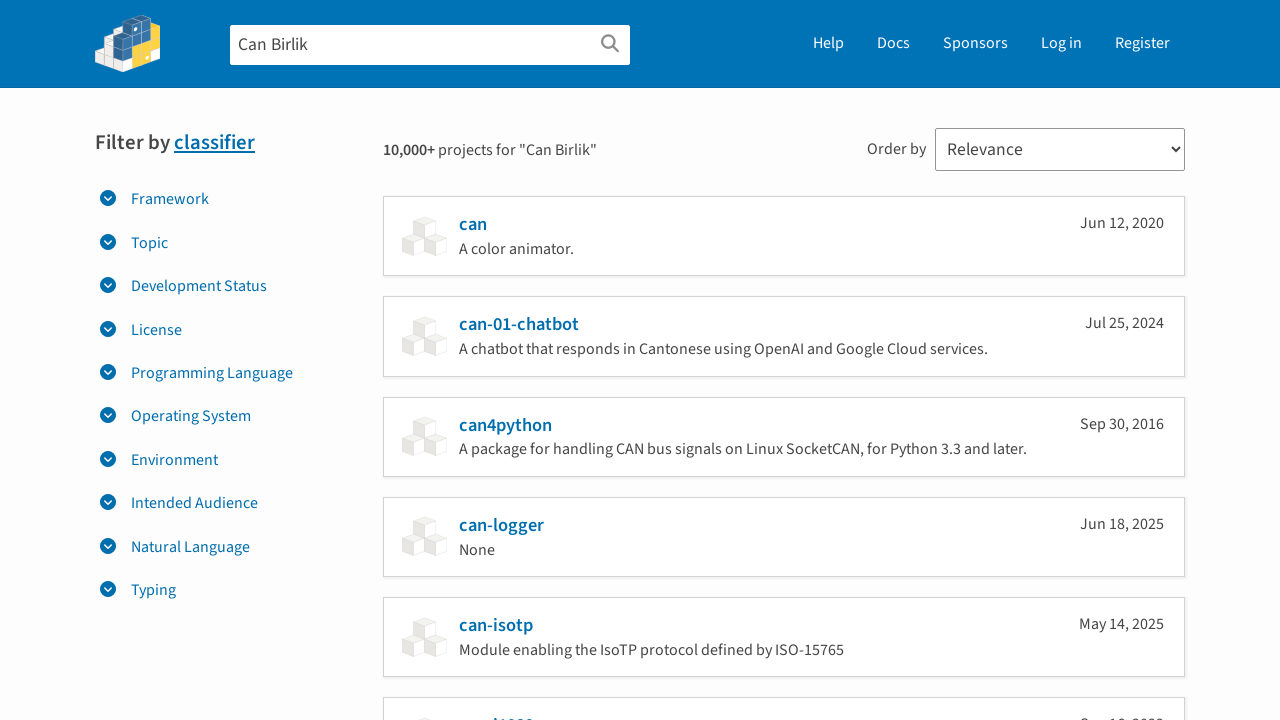

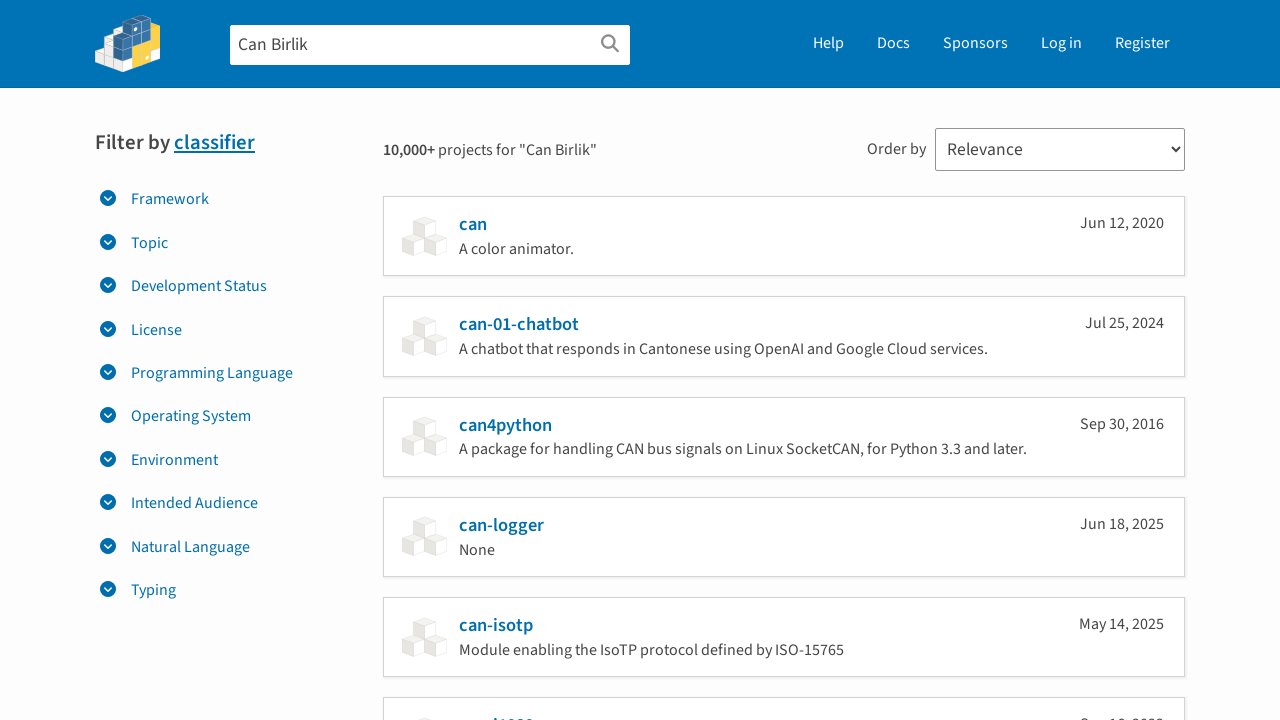